Searches for puppies on a classifieds website by switching language, navigating to dogs section, and filtering by age

Starting URL: https://www.ss.lv

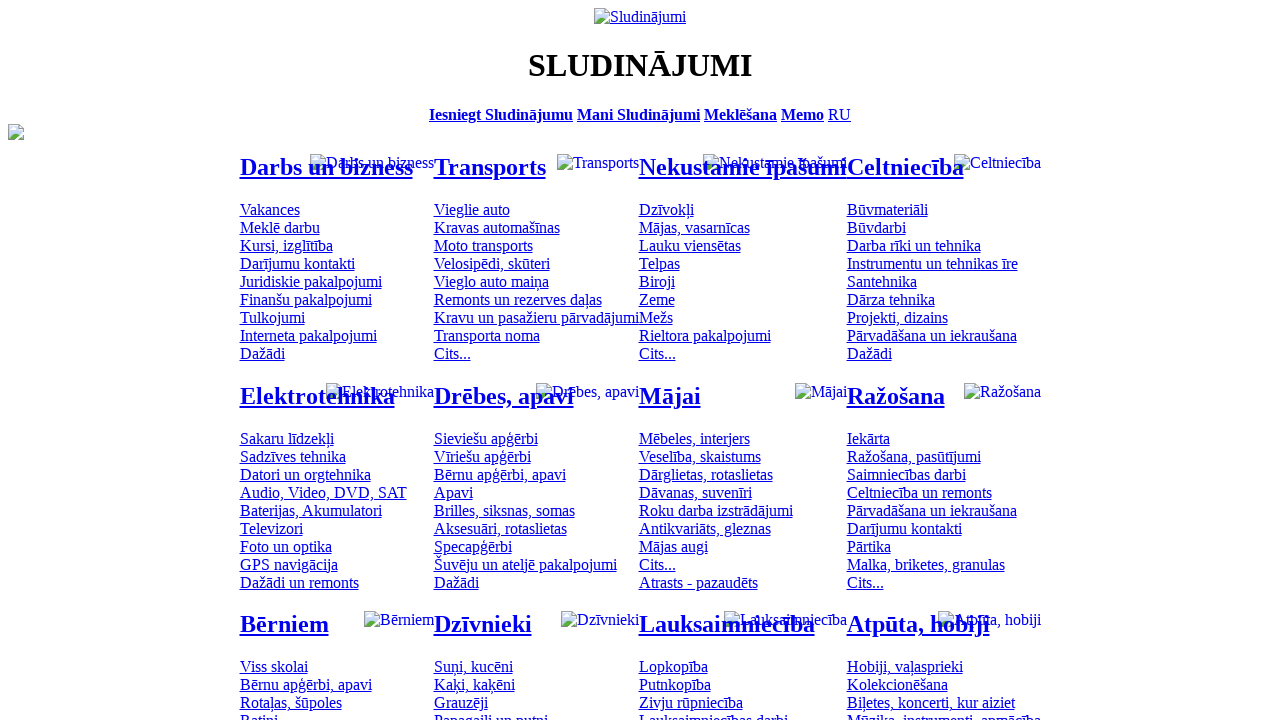

Clicked language menu to switch language at (840, 114) on .menu_lang
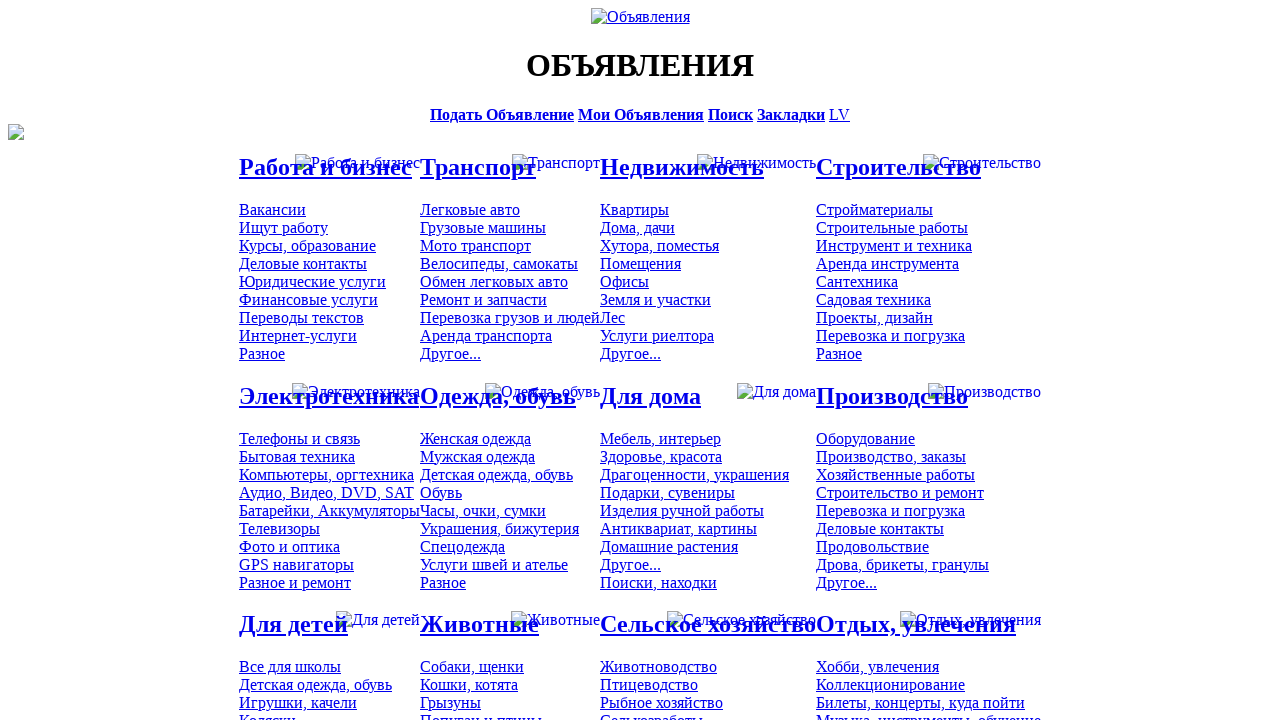

Navigated to Dogs/Puppies section at (472, 667) on #mtd_300
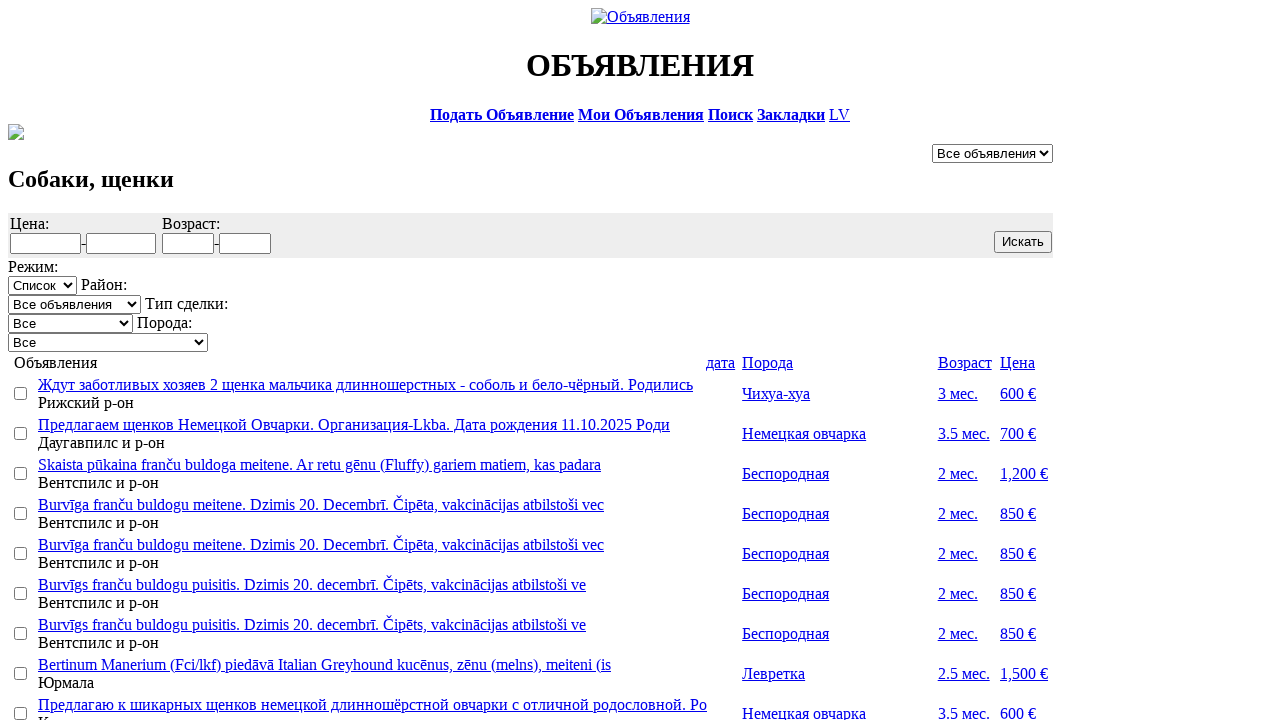

Filled minimum age field with '1' on #f_o_1276_min
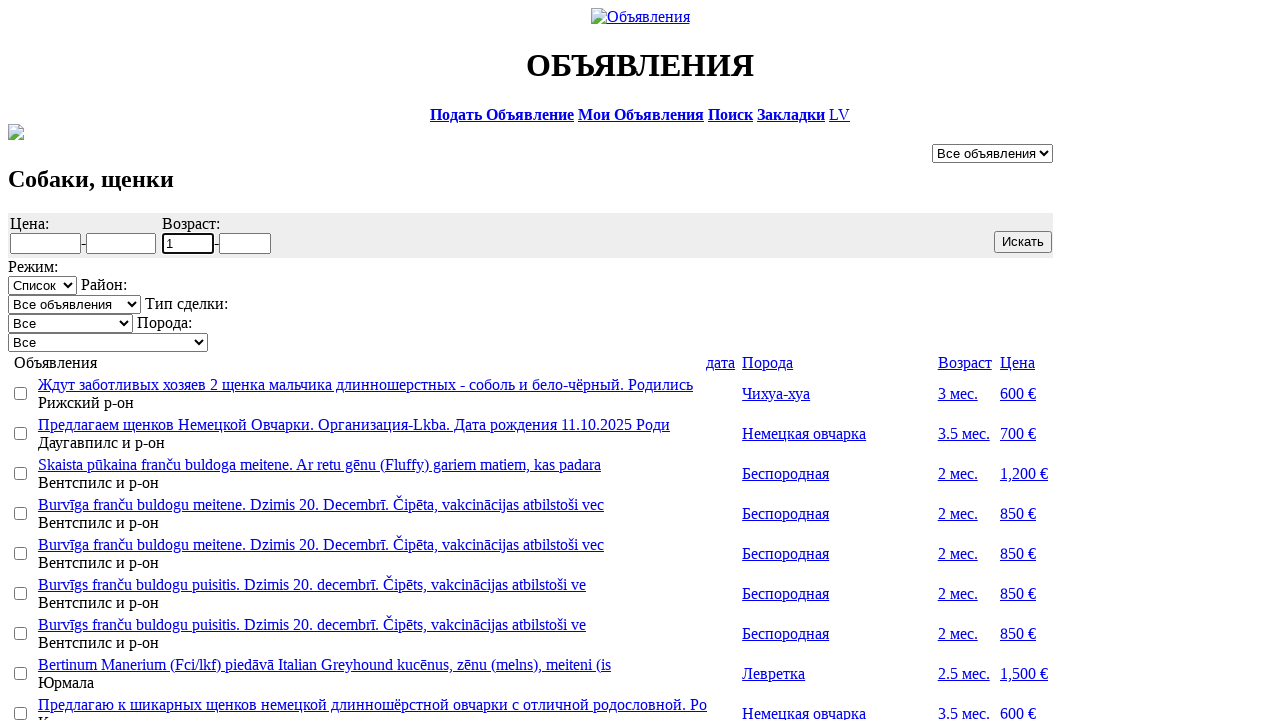

Filled maximum age field with '1' on #f_o_1276_max
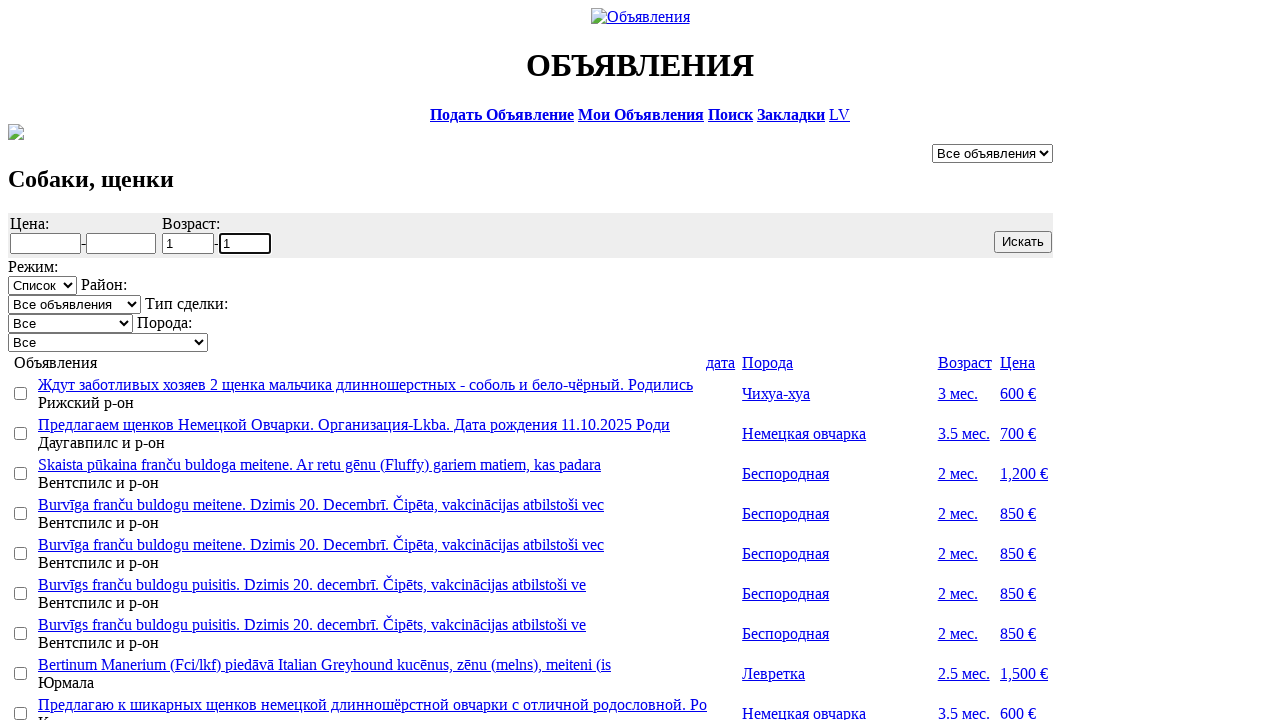

Clicked search button to apply age filters and search for puppies at (1023, 242) on .s12
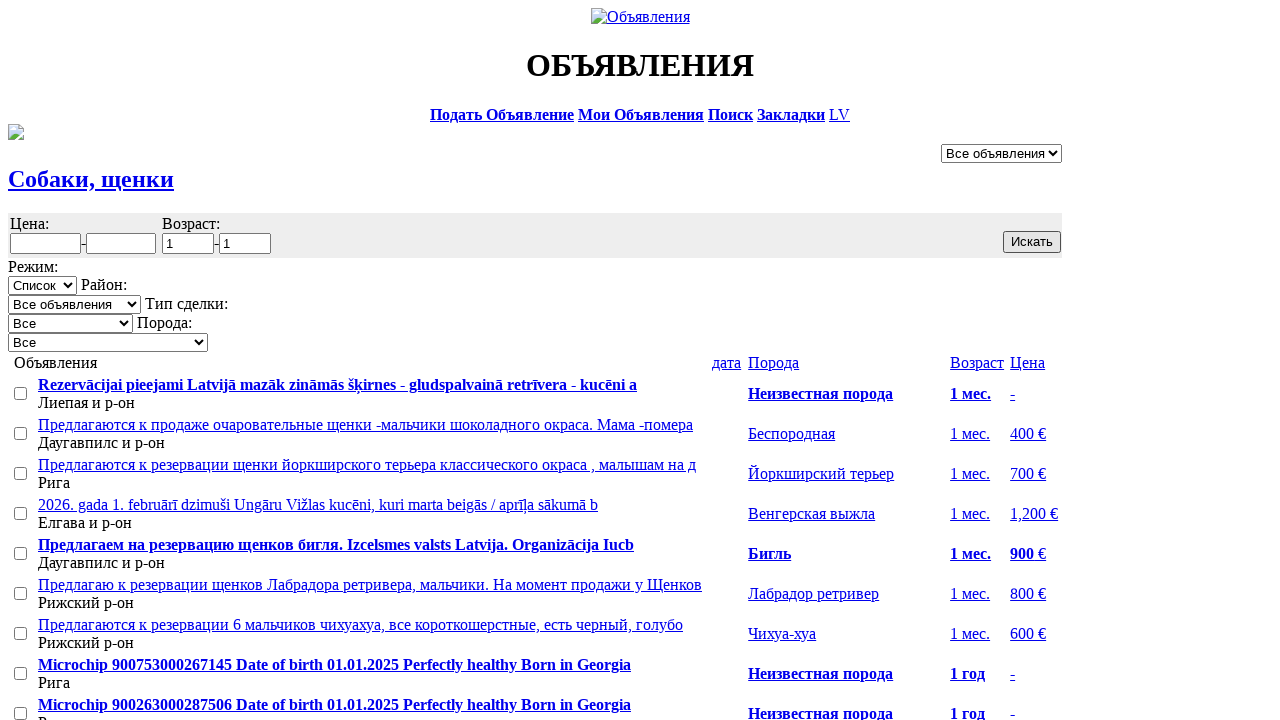

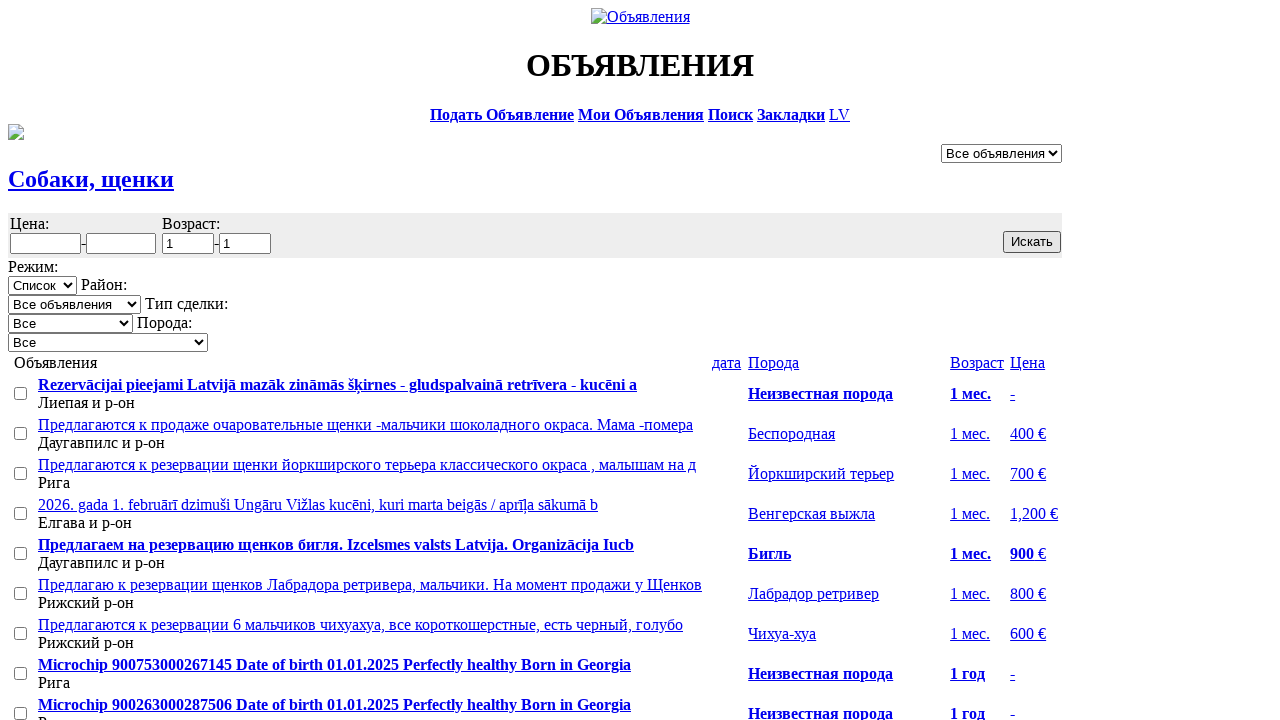